Generates a date, parses it, calculates first day of month 2 months later, and enters it in ISO format

Starting URL: https://obstaclecourse.tricentis.com/Obstacles/57683

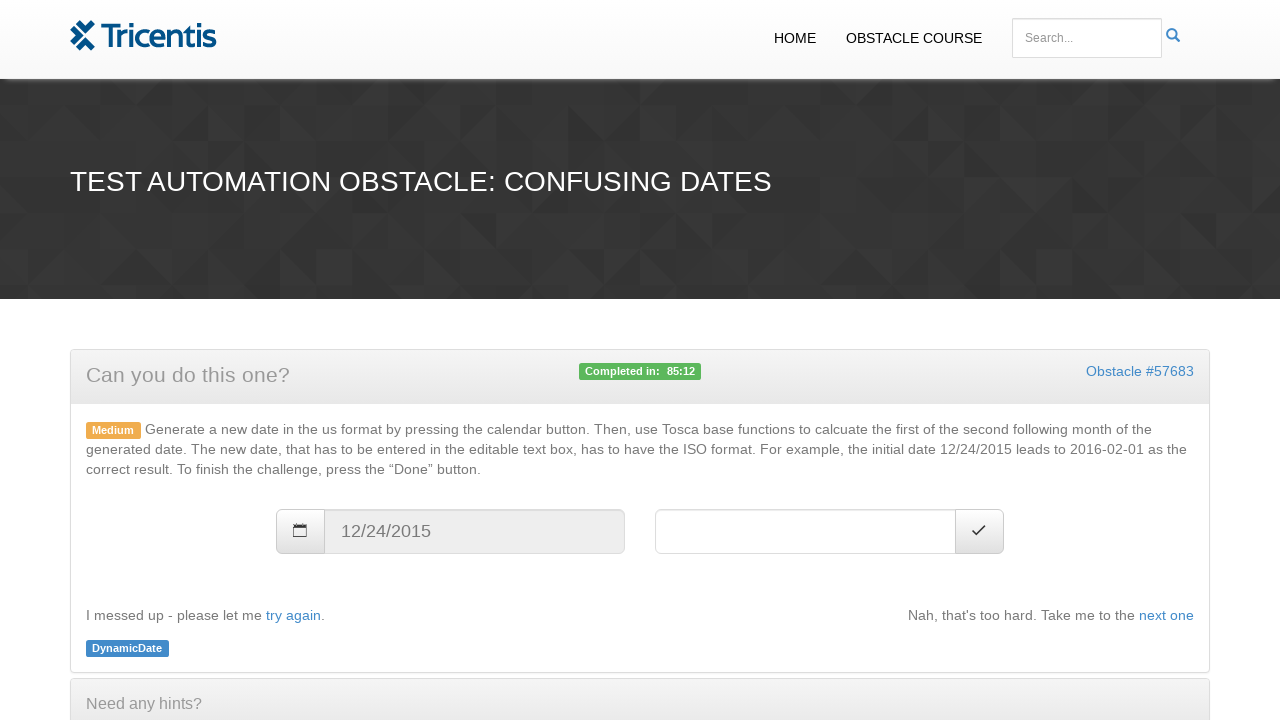

Clicked generate button to create a date at (300, 532) on #generate
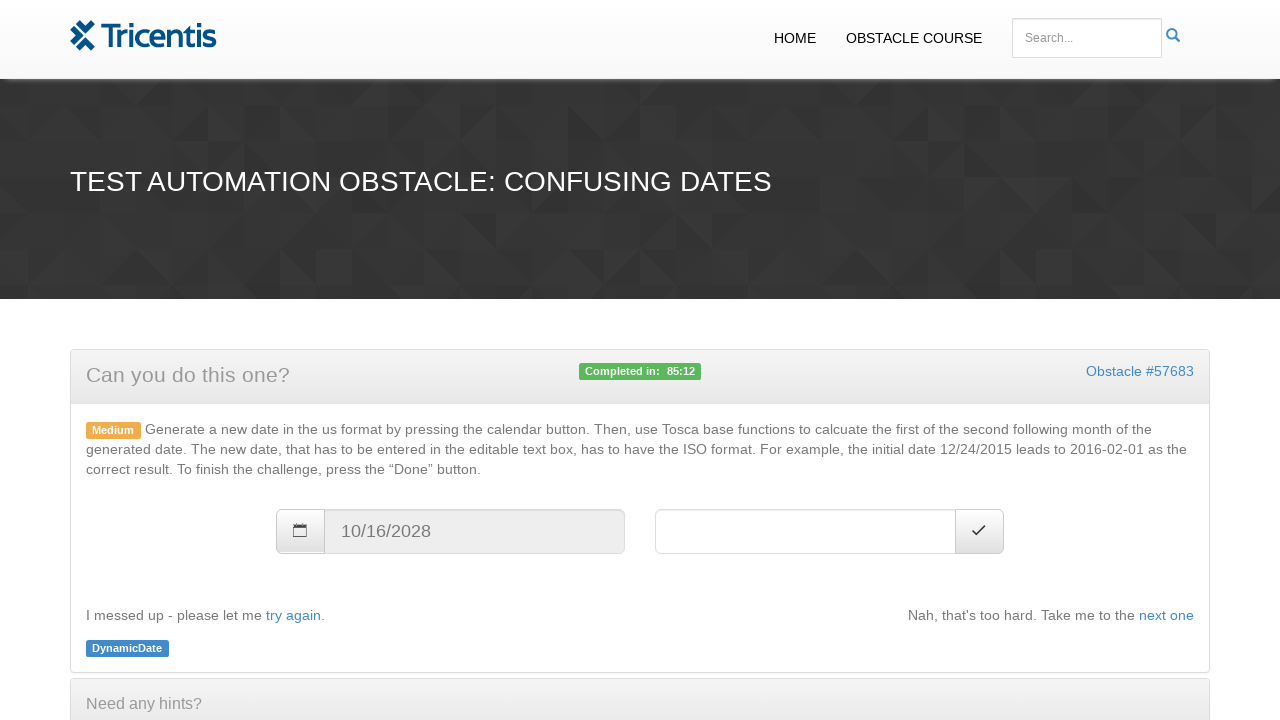

Retrieved generated date: 10/16/2028
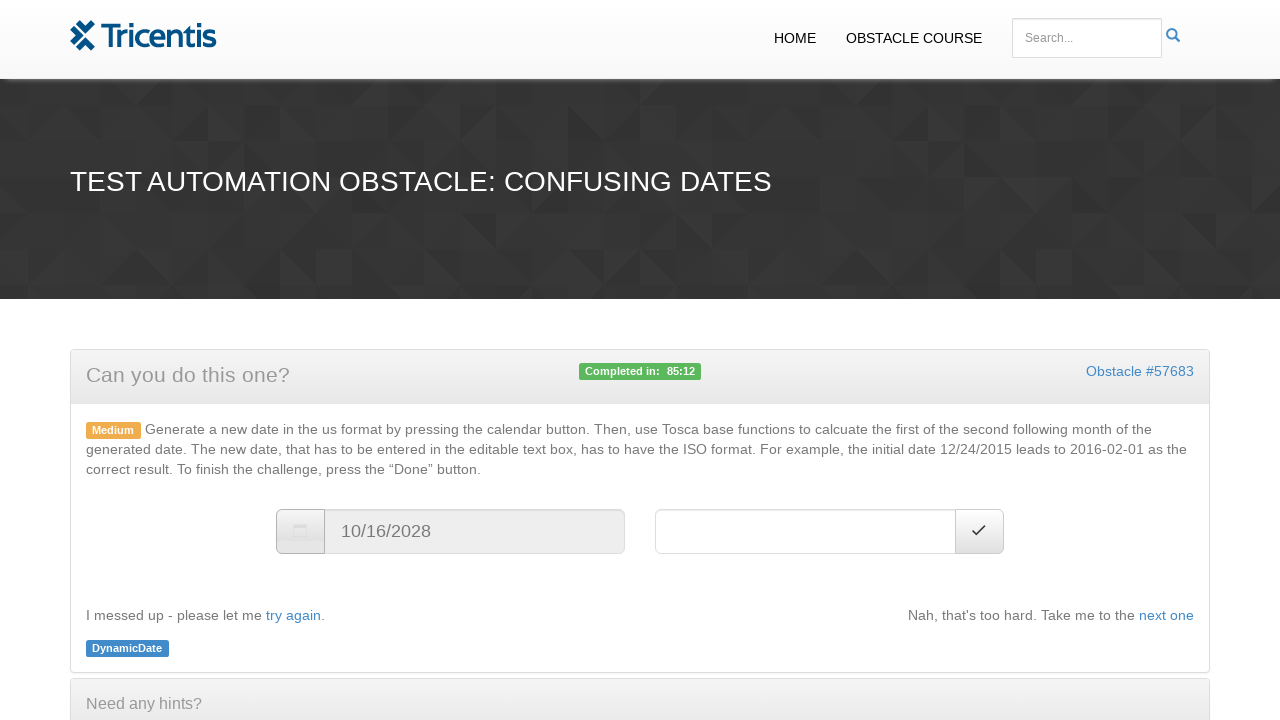

Calculated first day of month 2 months later: 2028-12-01
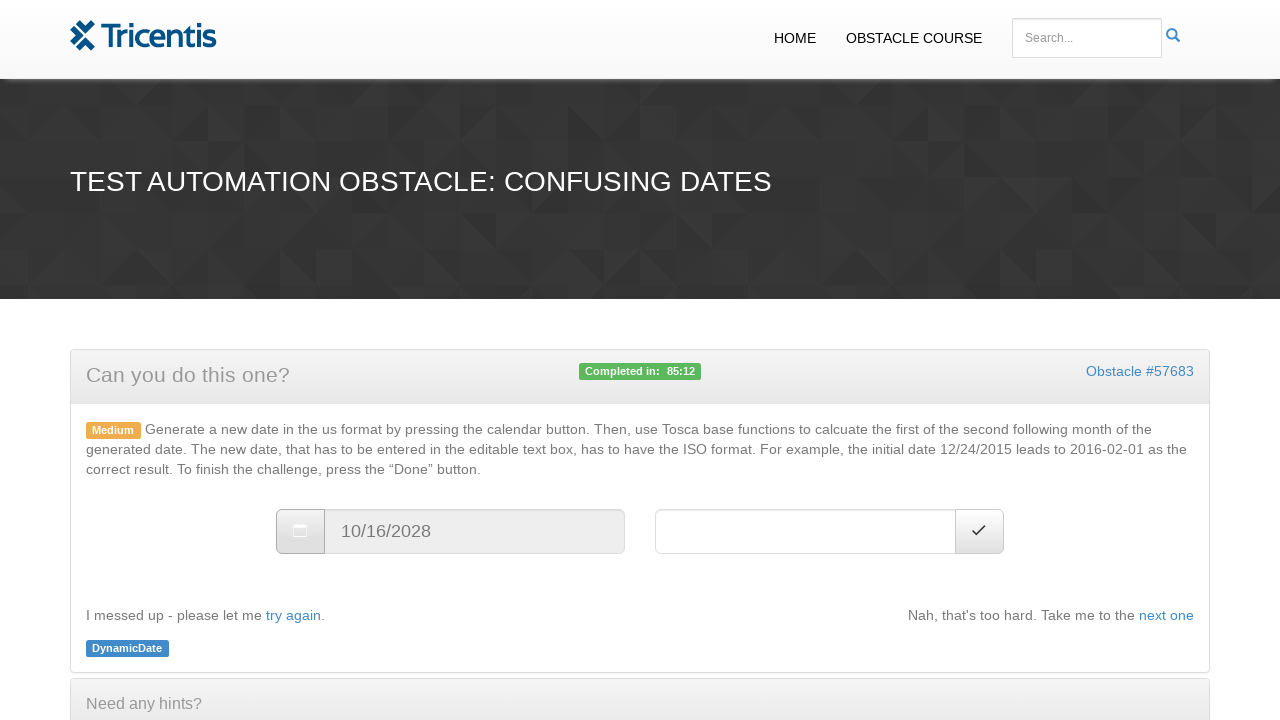

Entered calculated date in ISO format: 2028-12-01 on #dateSolution
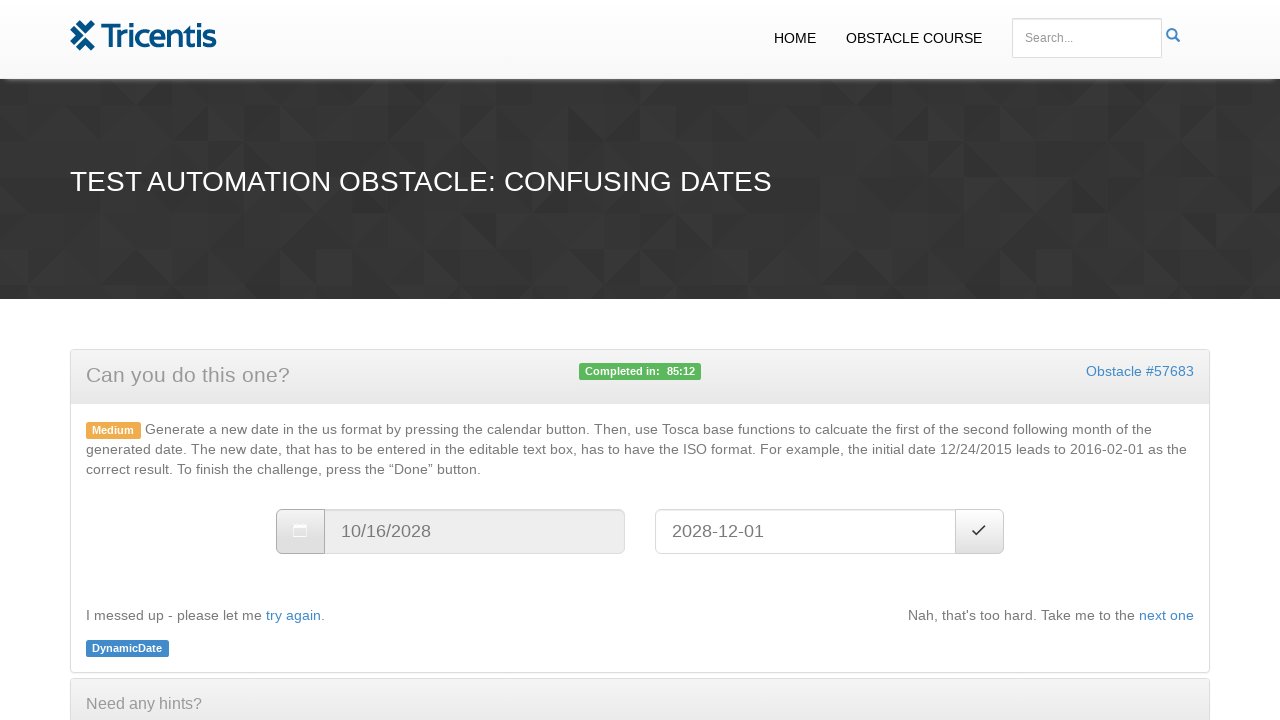

Clicked done button to submit solution at (980, 532) on #done
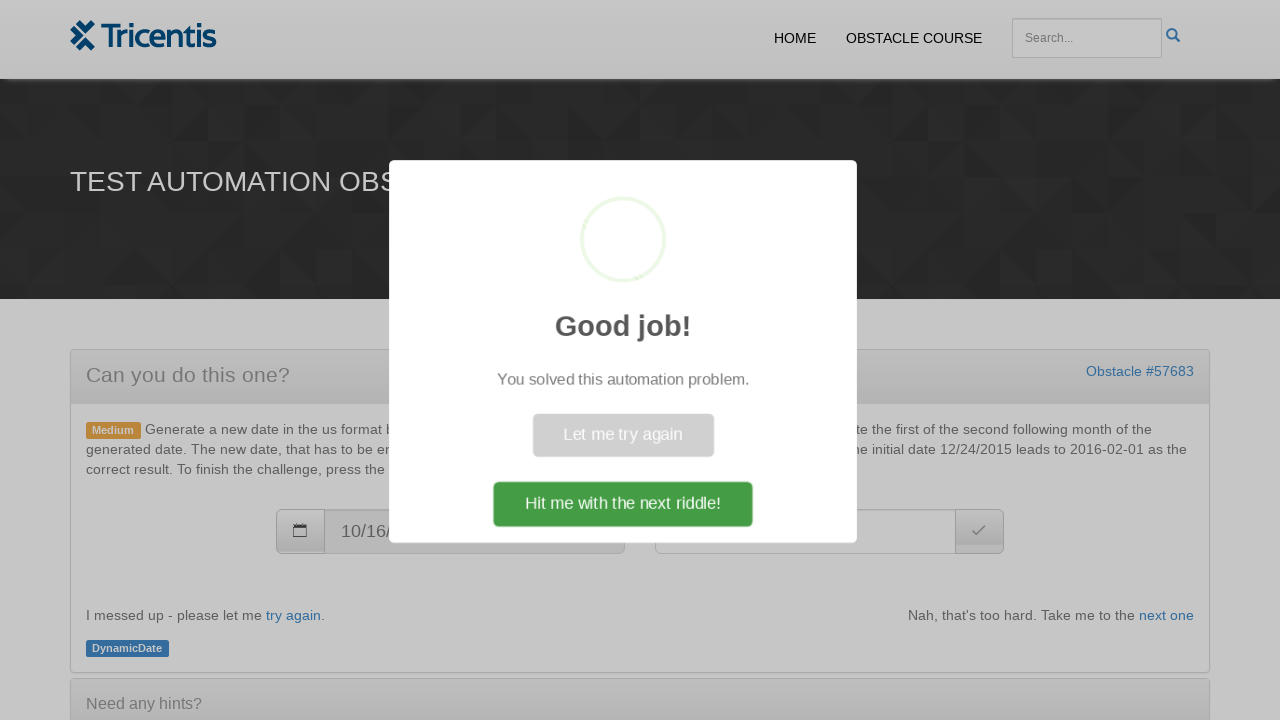

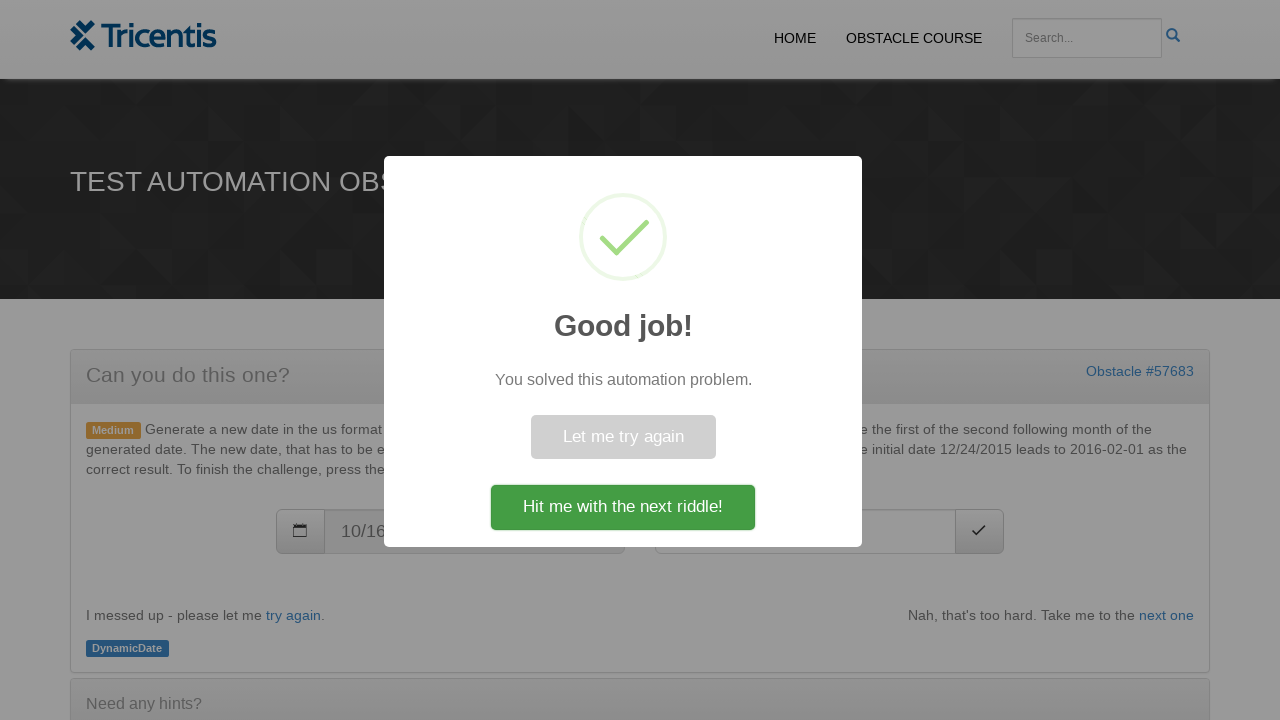